Opens the qa.rs website and verifies the page title contains expected text

Starting URL: https://qa.rs

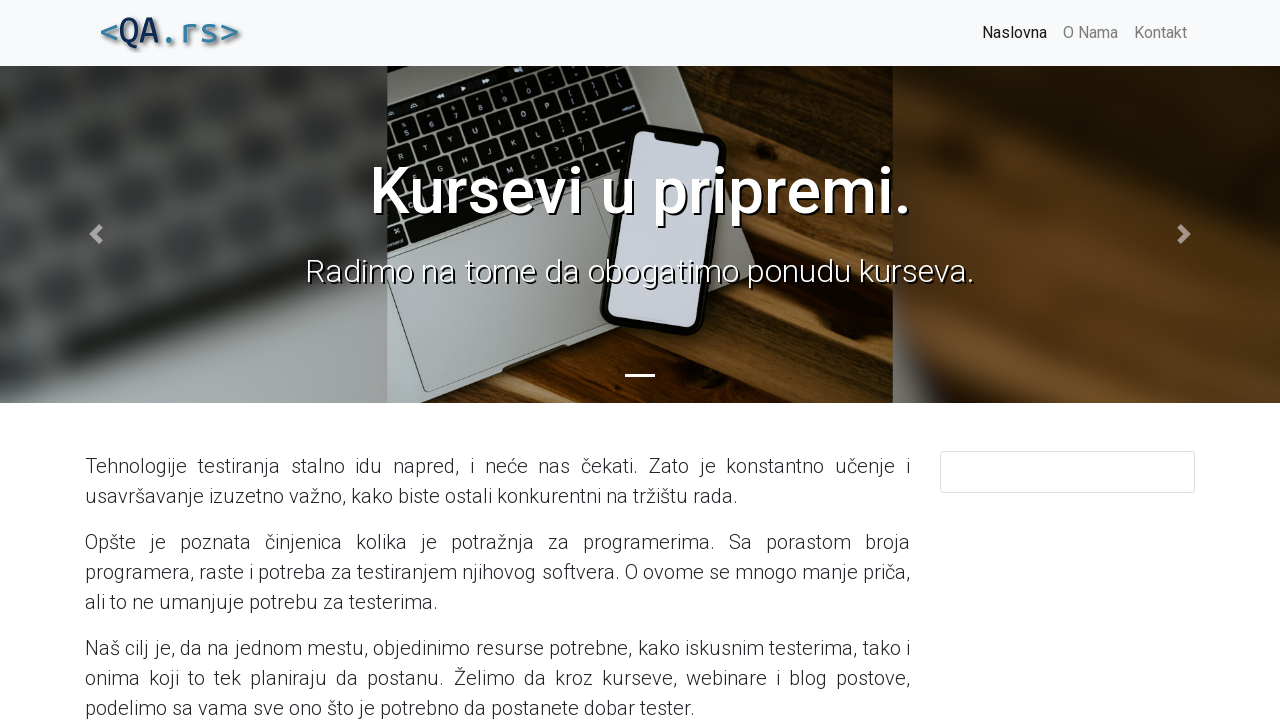

Waited for page to load (domcontentloaded state)
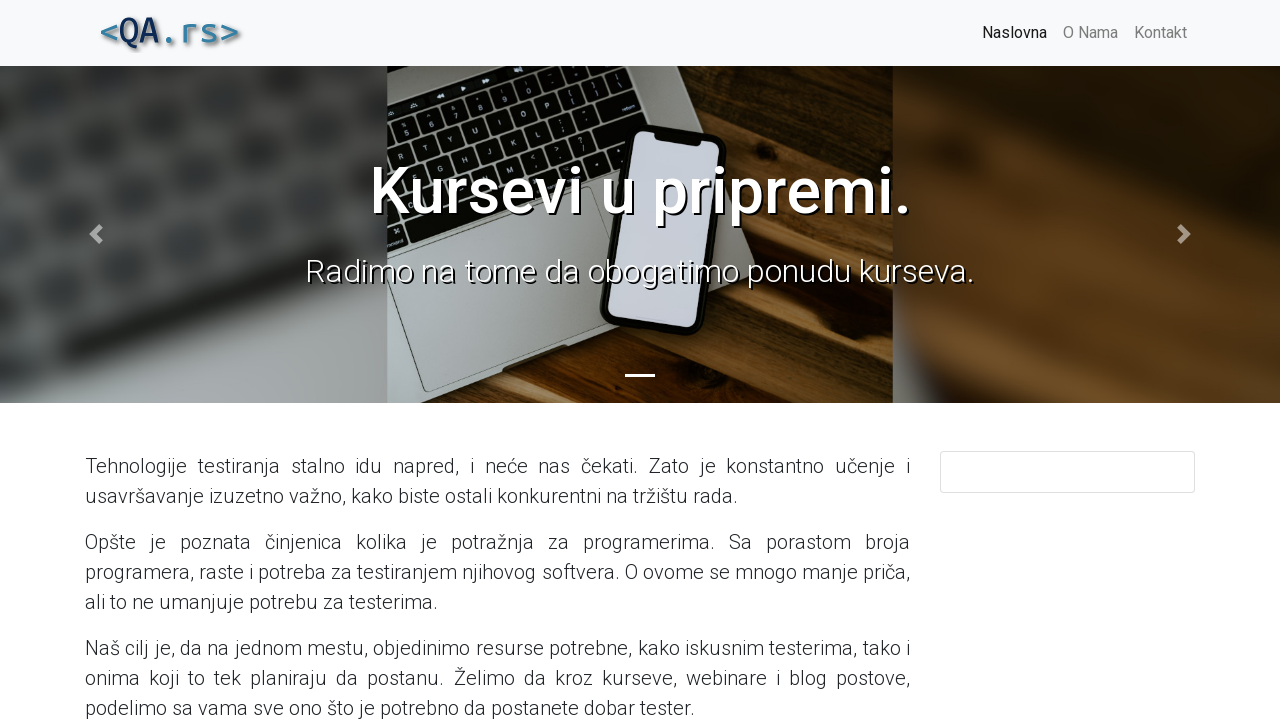

Verified page title contains 'QA.rs'
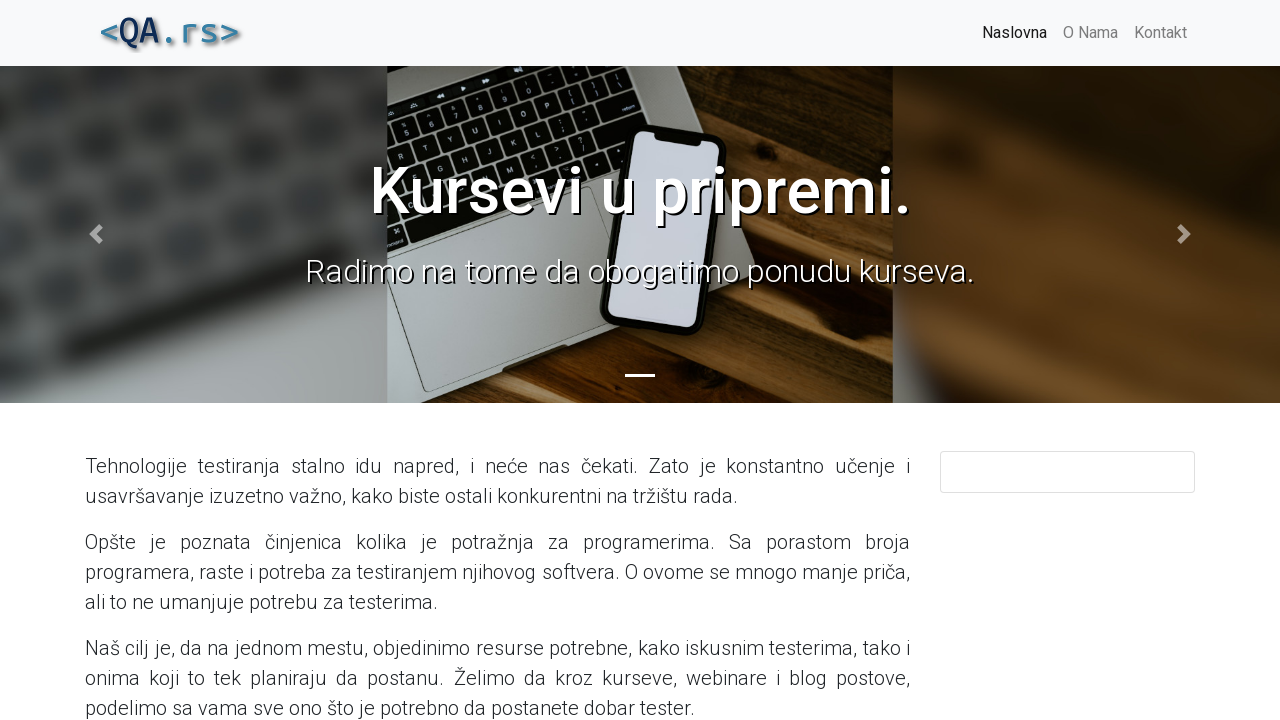

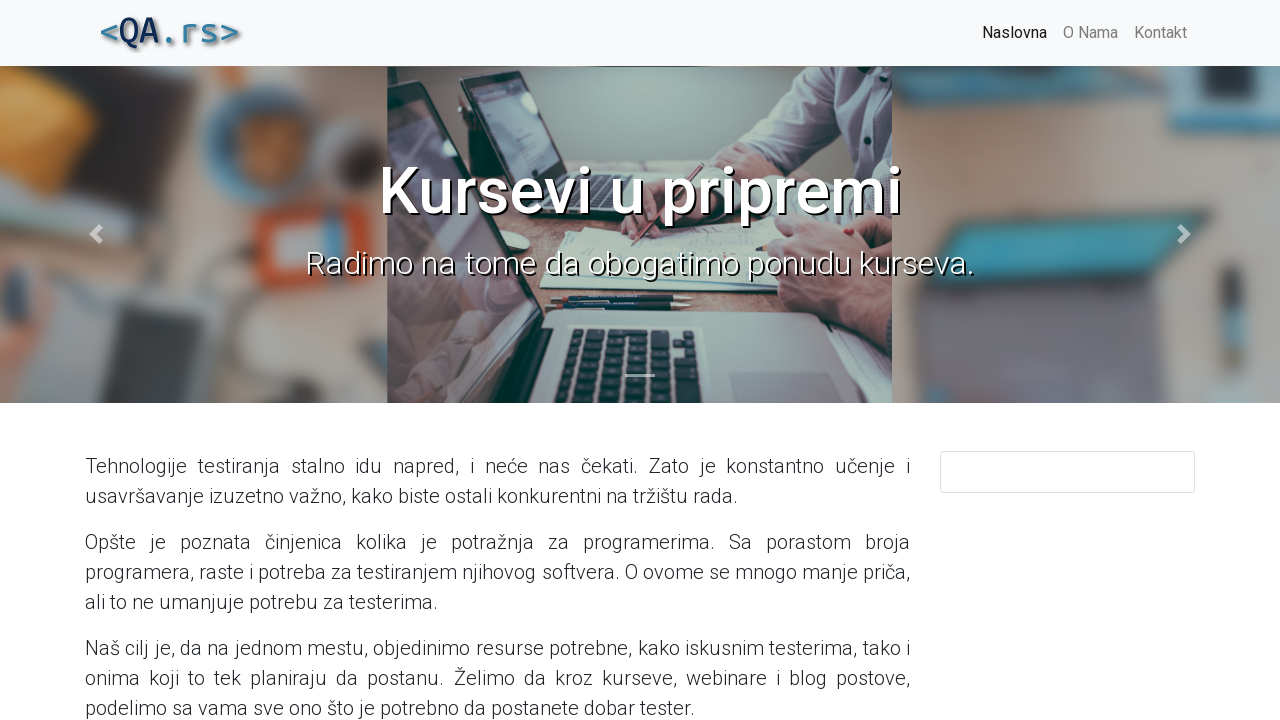